Tests dropdown selection by selecting options using visible text labels

Starting URL: https://the-internet.herokuapp.com/dropdown

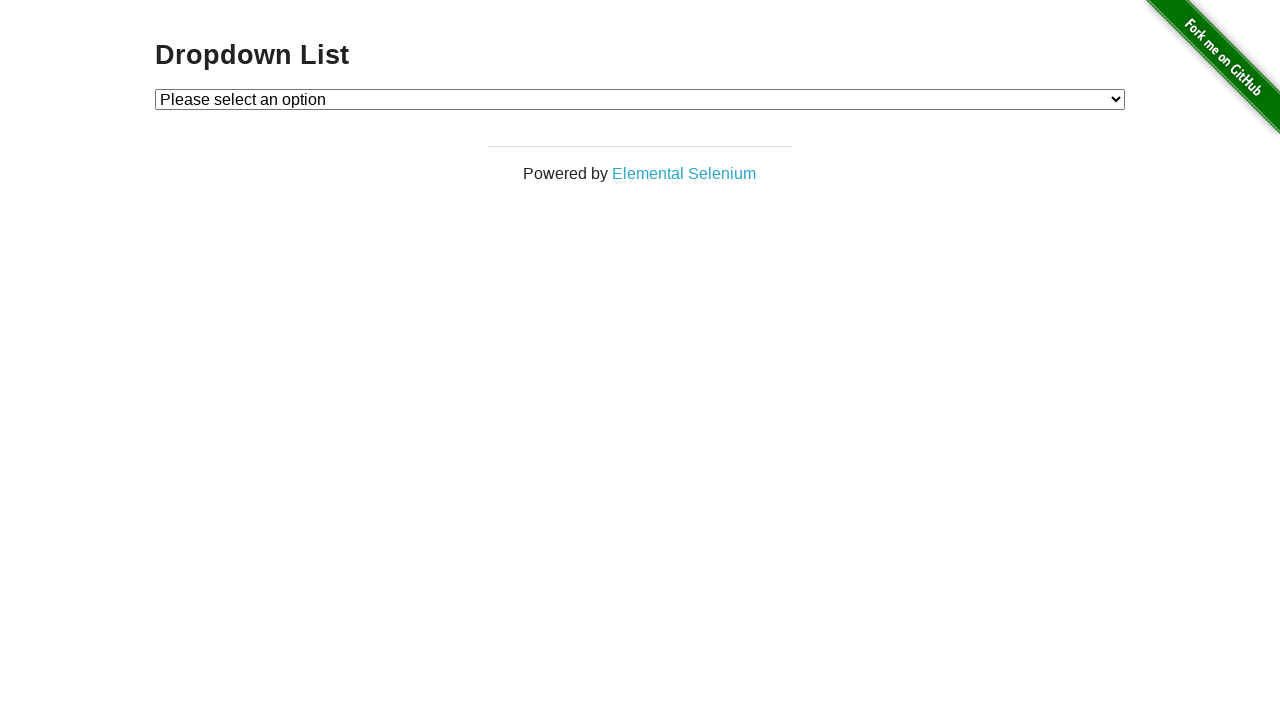

Selected 'Option 1' from dropdown by visible text on #dropdown
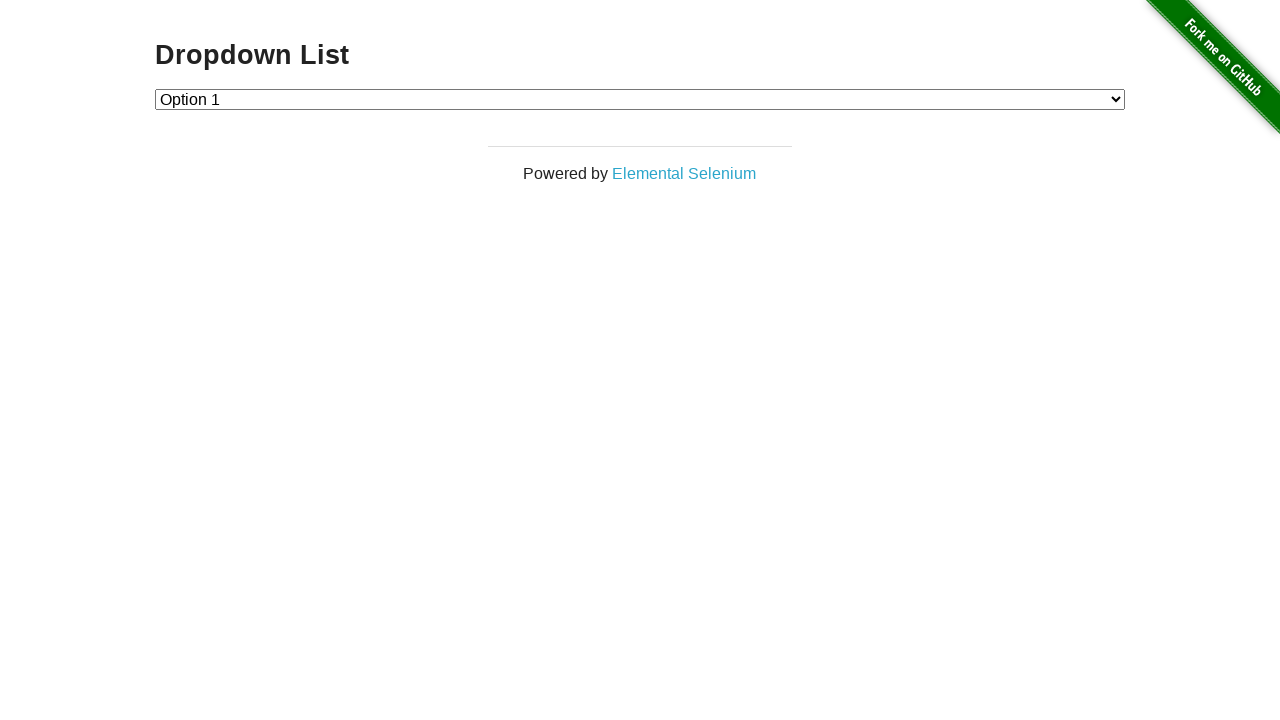

Selected 'Option 2' from dropdown by visible text on #dropdown
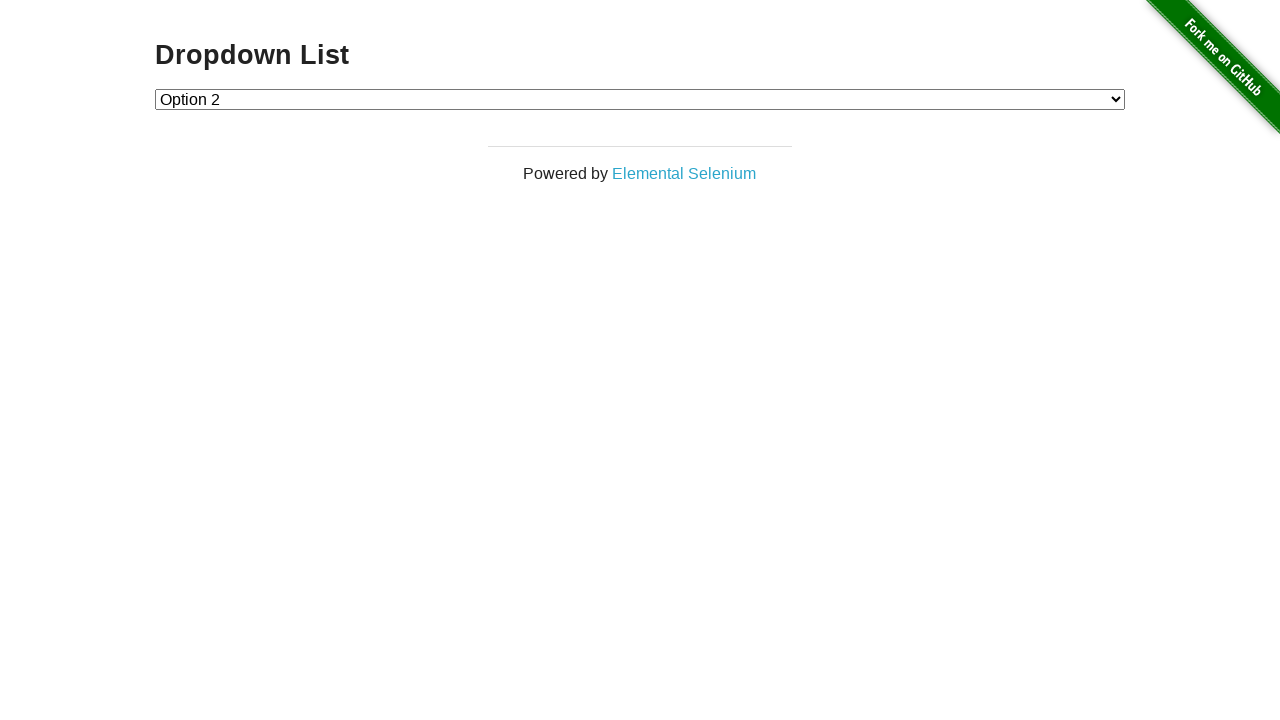

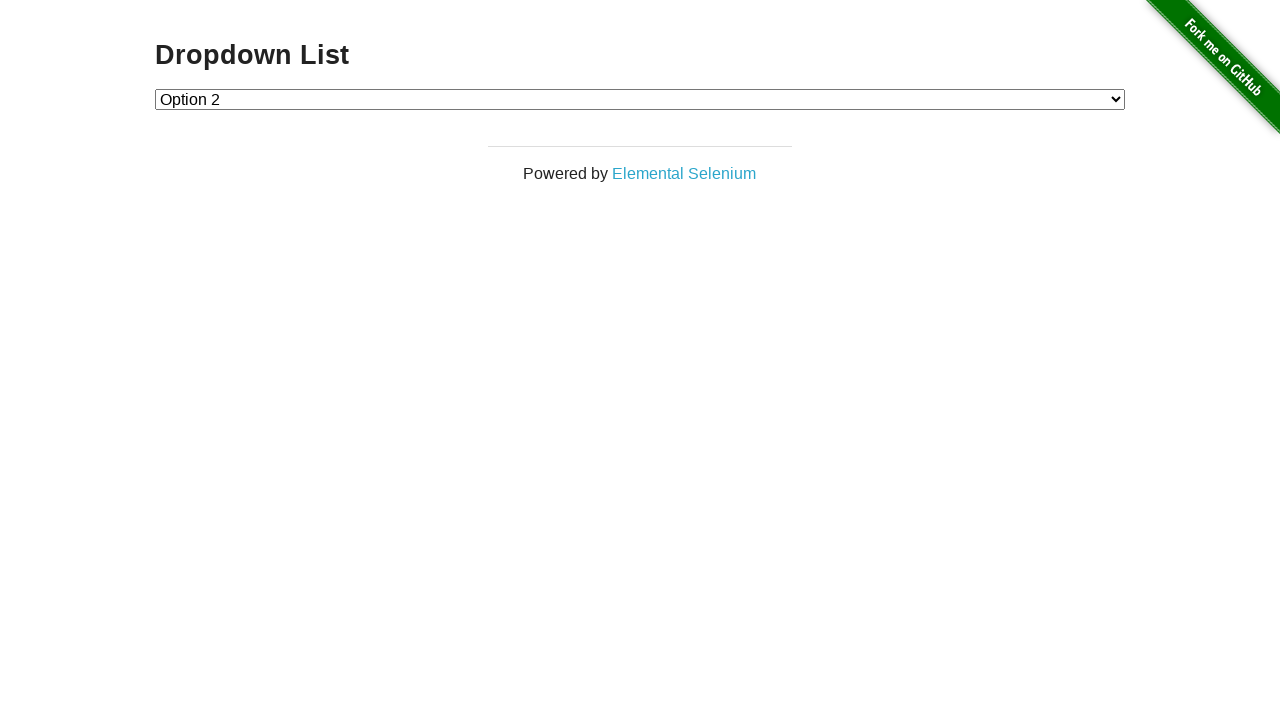